Tests old-style dropdown menu functionality by selecting an option ("Magenta") from a select element using visible text selection.

Starting URL: https://demoqa.com/select-menu

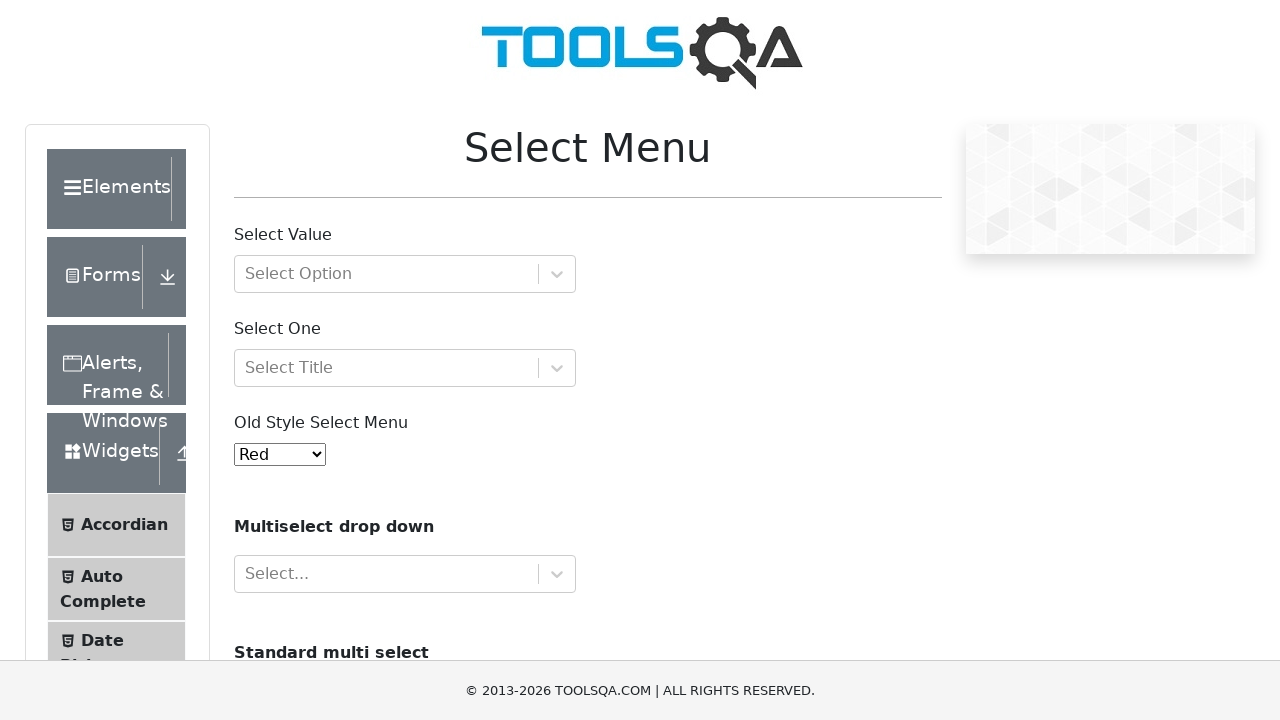

Selected 'Magenta' option from old-style dropdown menu on #oldSelectMenu
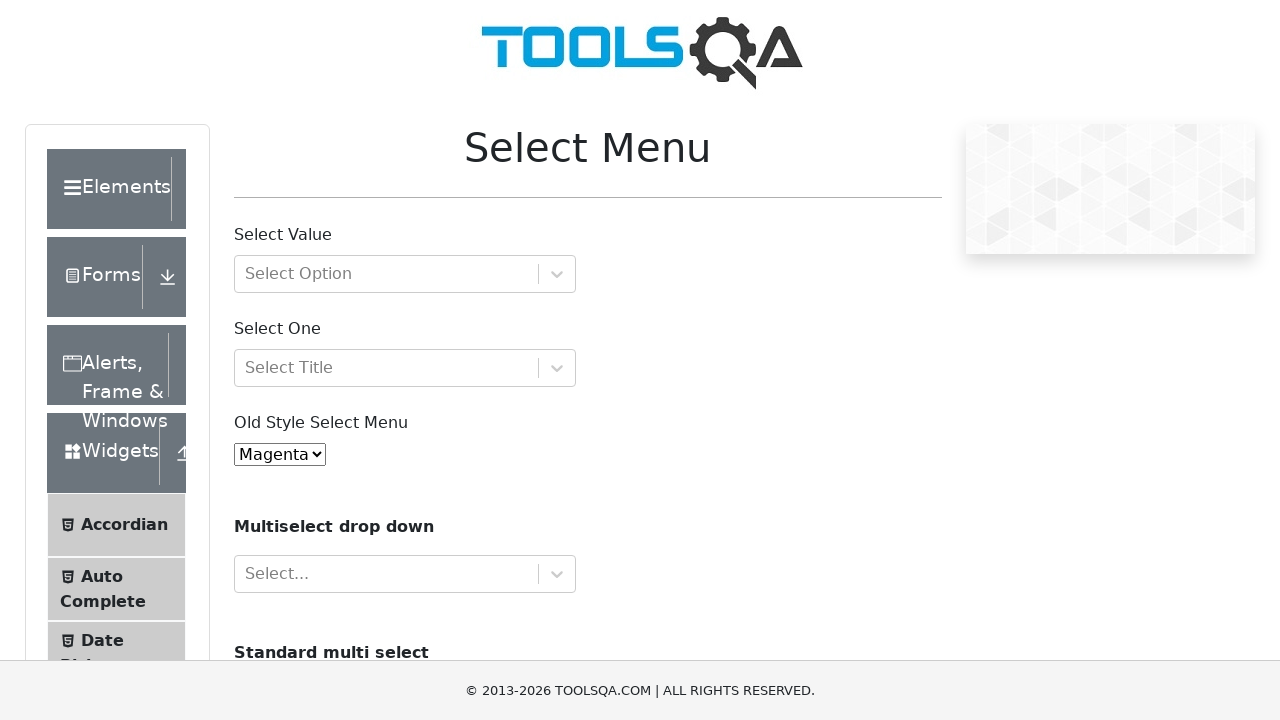

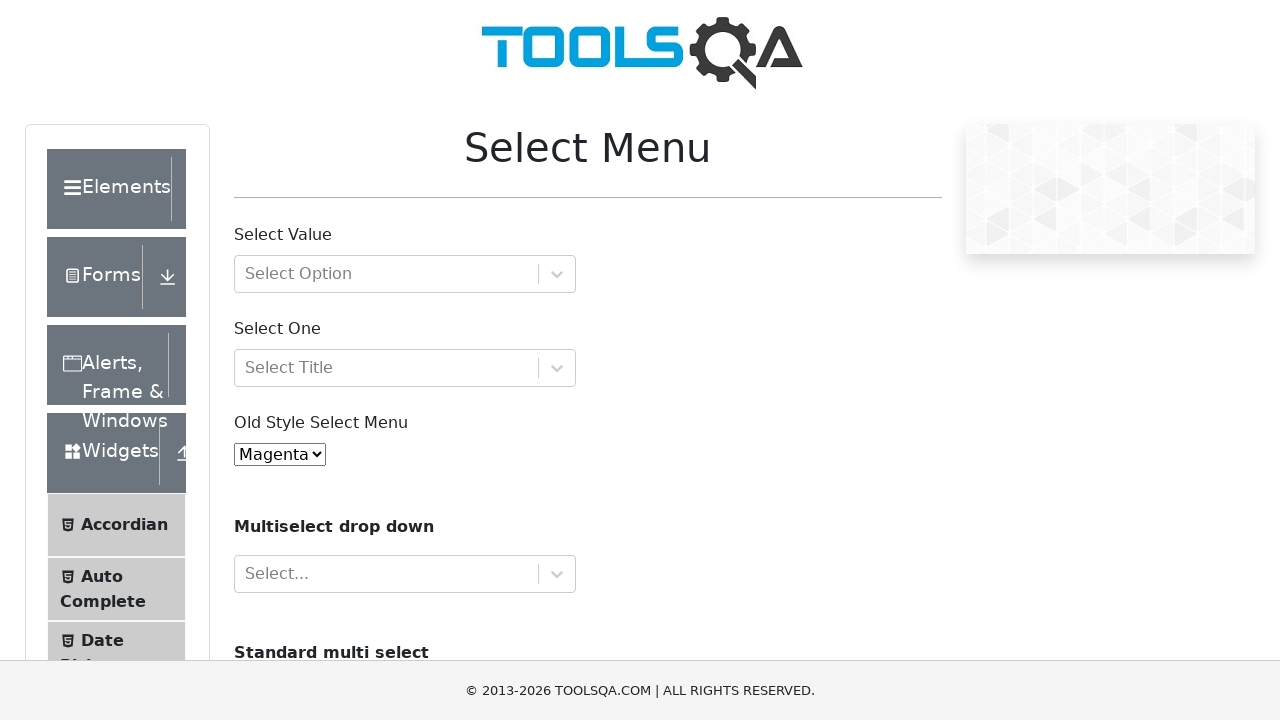